Tests switching between multiple browser windows by clicking a link that opens a new window, then switching between the original and new window using window handles based on their order.

Starting URL: https://the-internet.herokuapp.com/windows

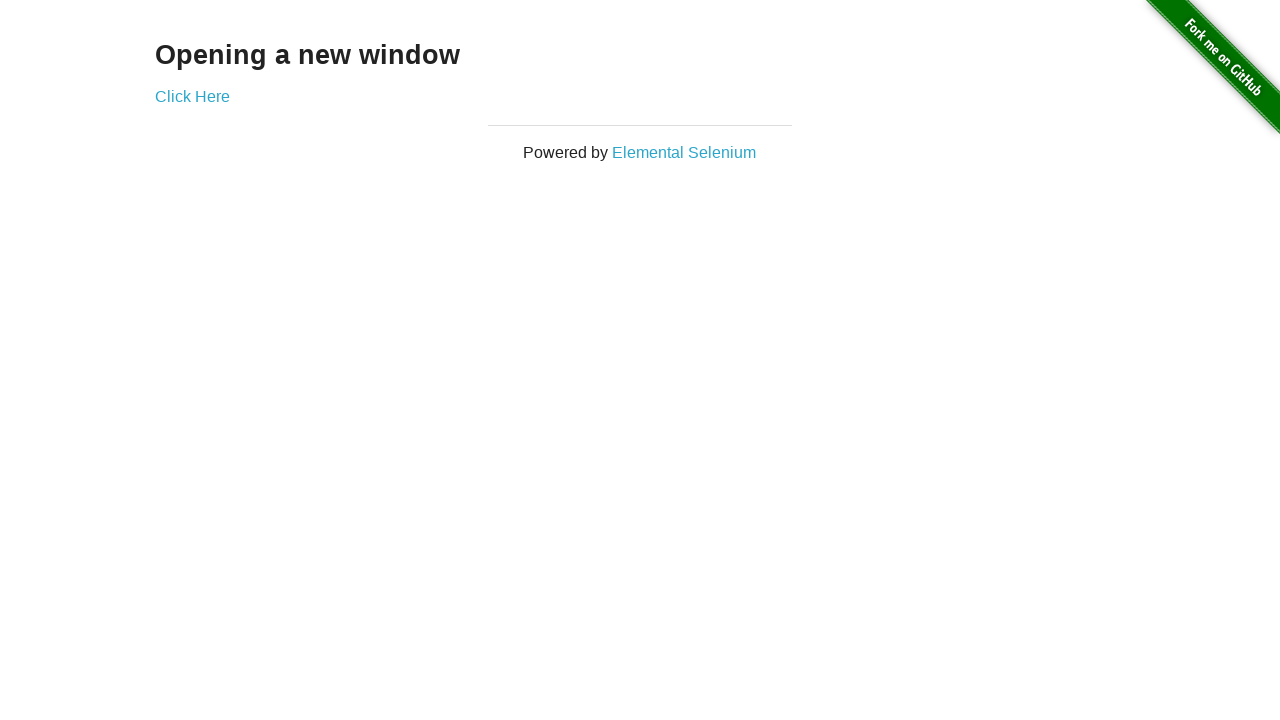

Clicked link to open new window at (192, 96) on .example a
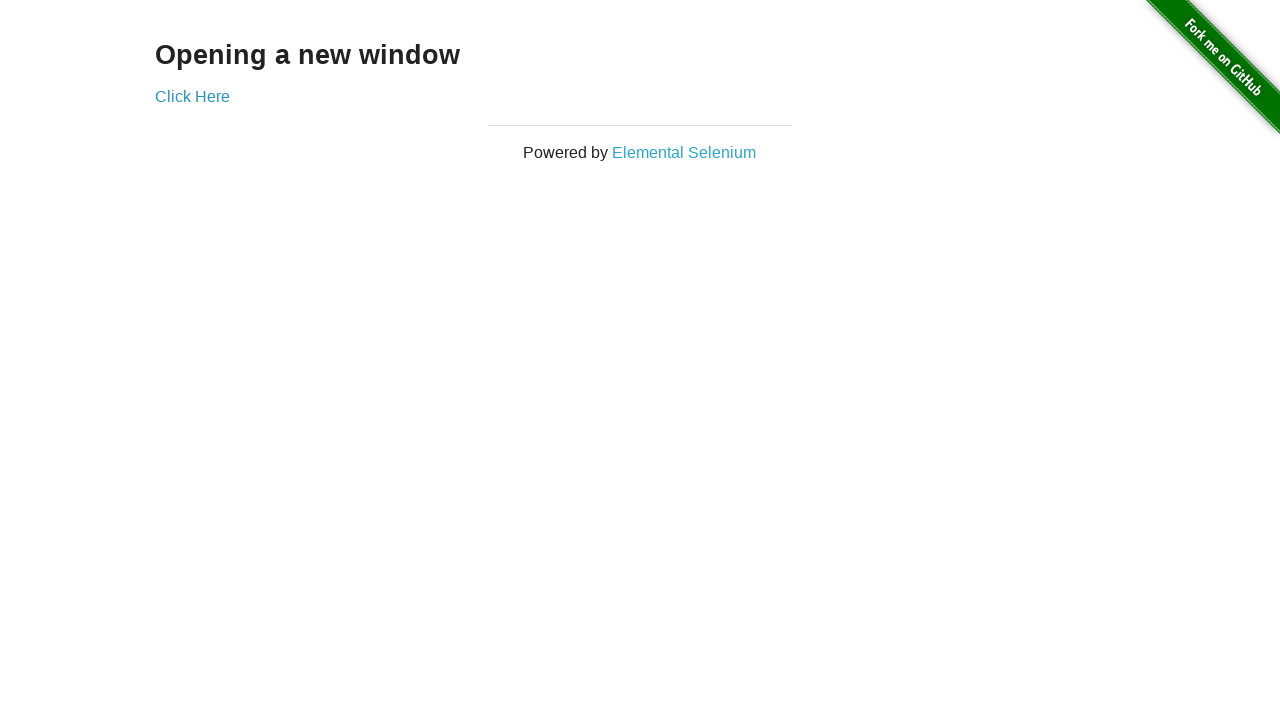

Waited 1000ms for new window to open
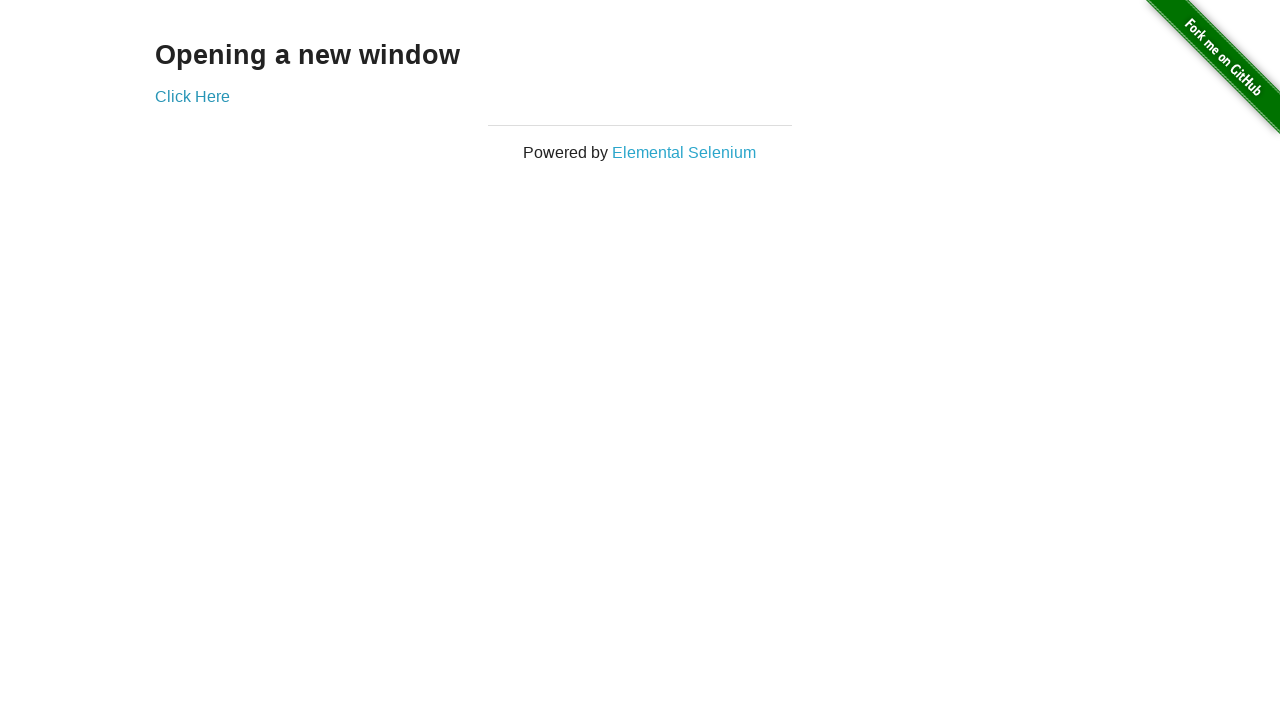

Retrieved all pages from browser context
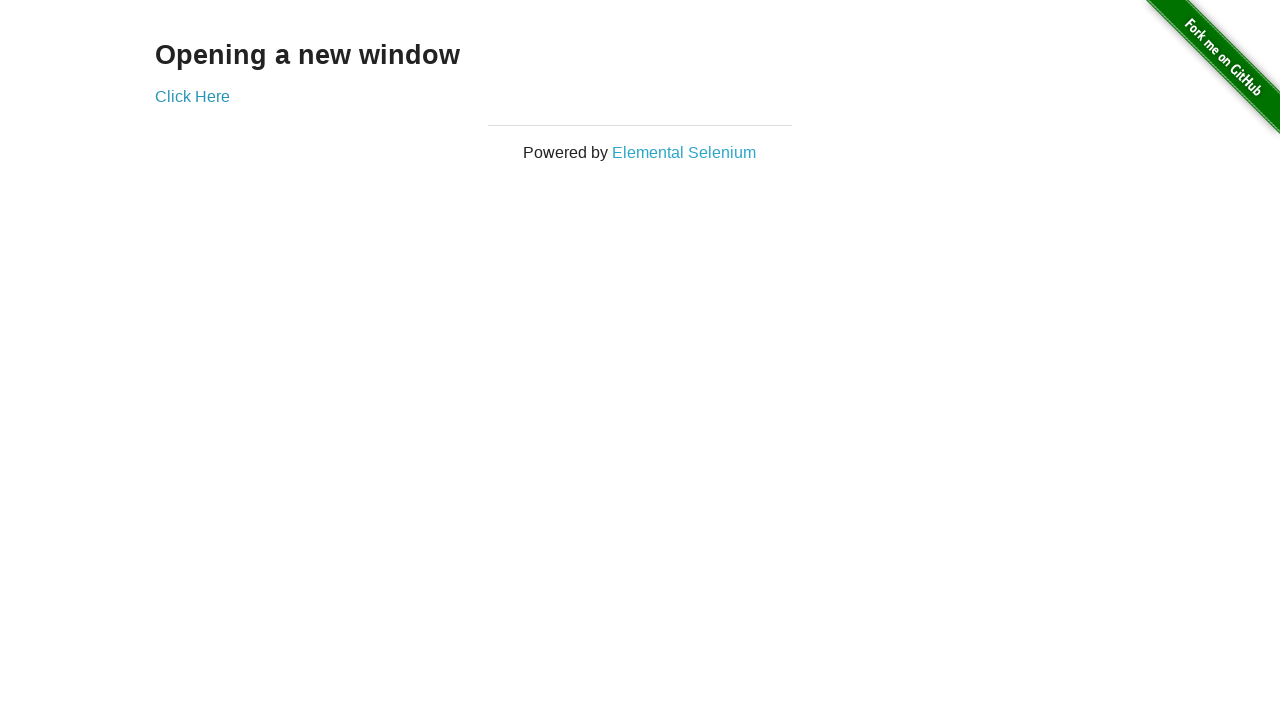

Verified original window title is 'The Internet'
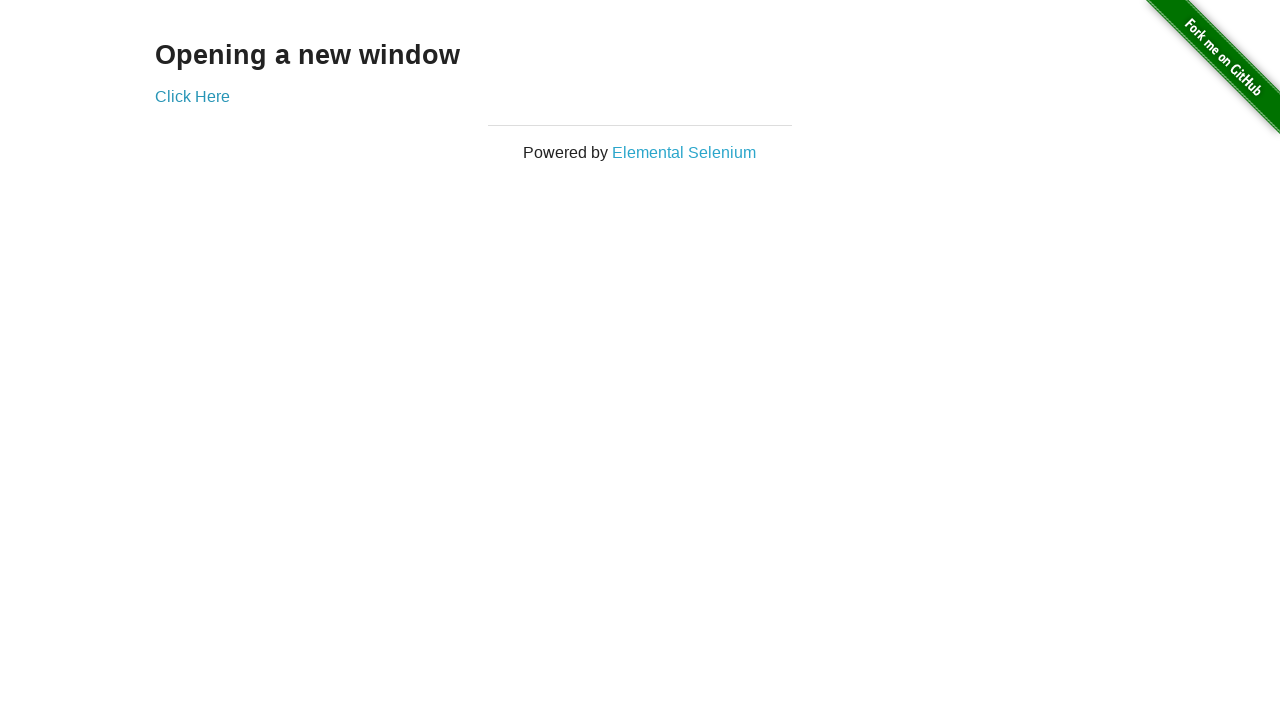

Switched to new window (last page in context)
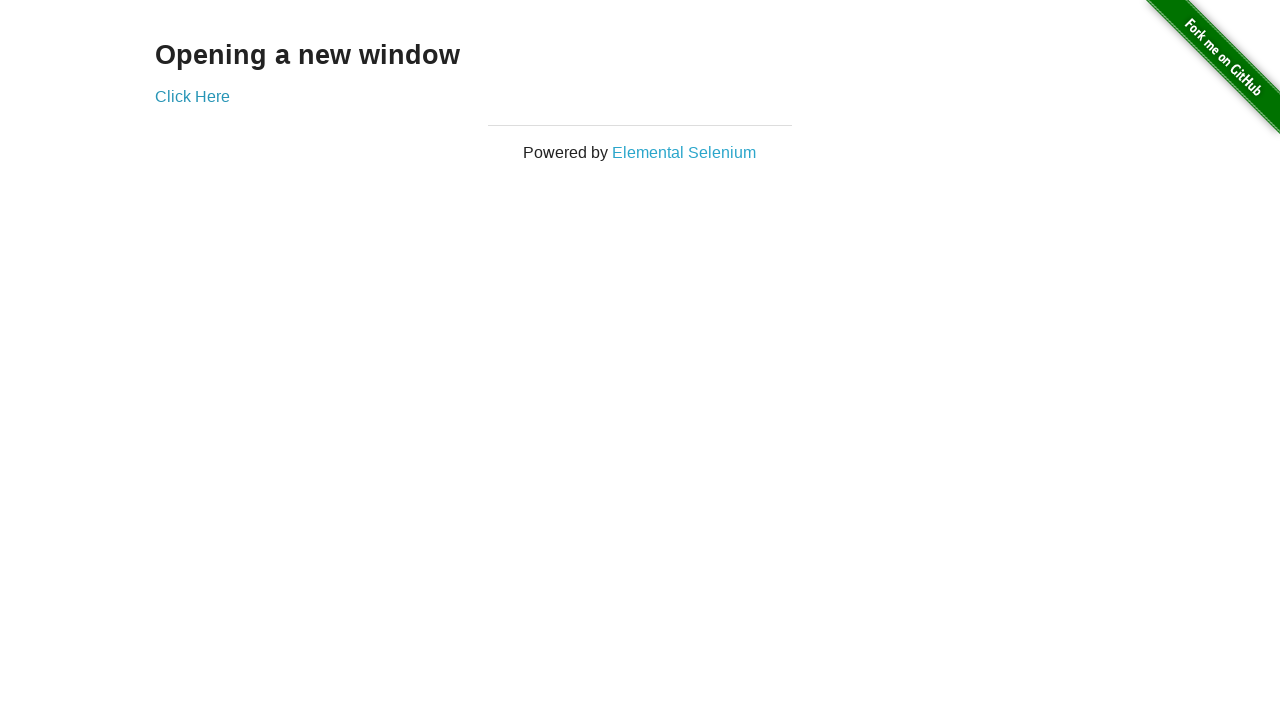

Waited for new window to fully load
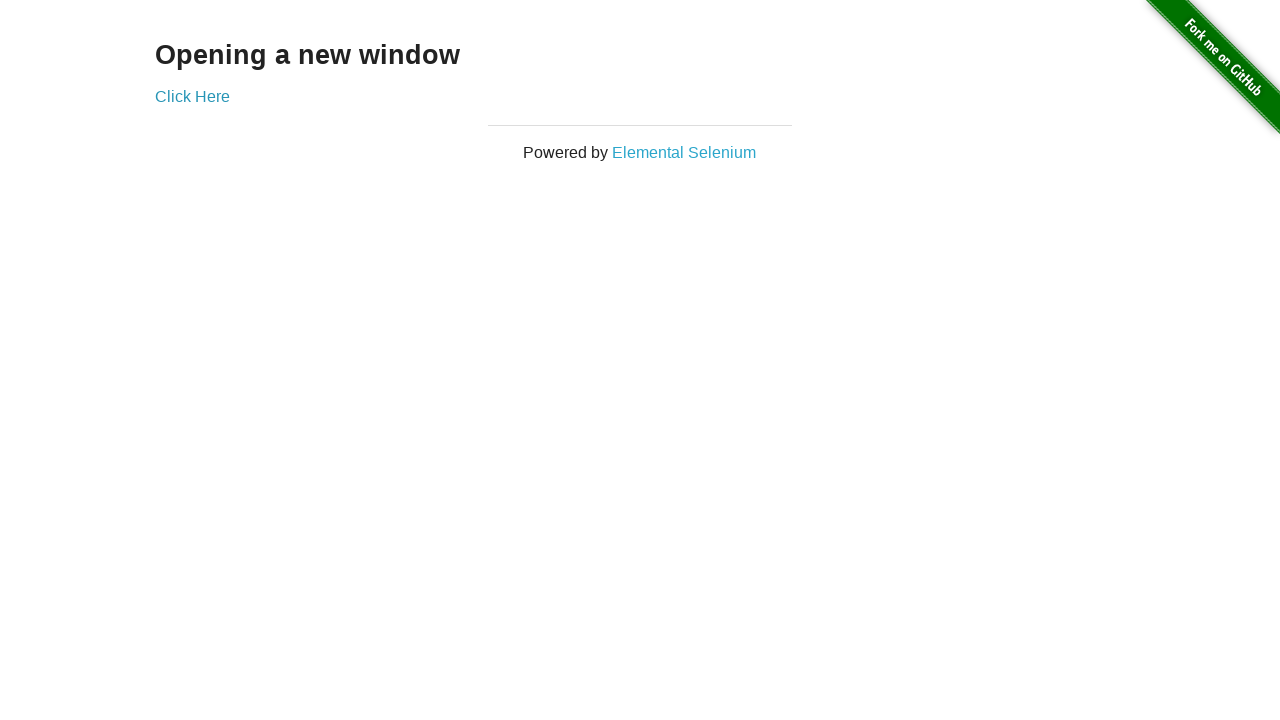

Verified new window title is 'New Window'
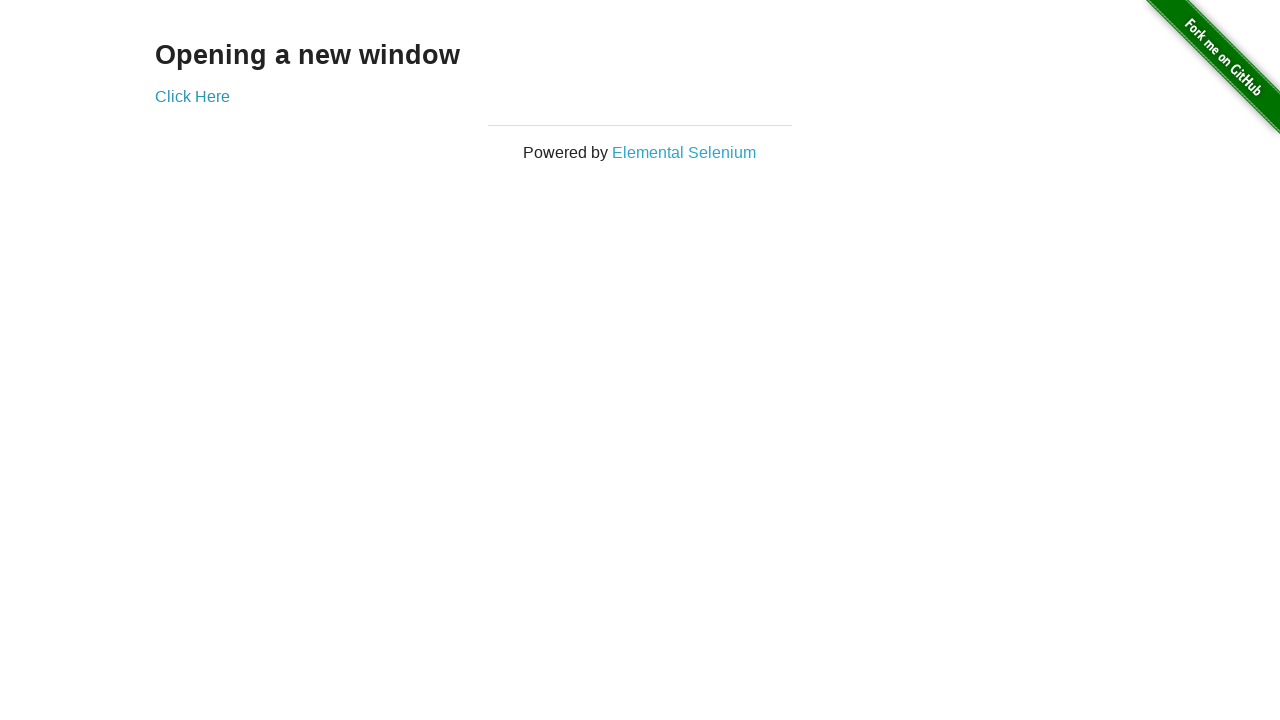

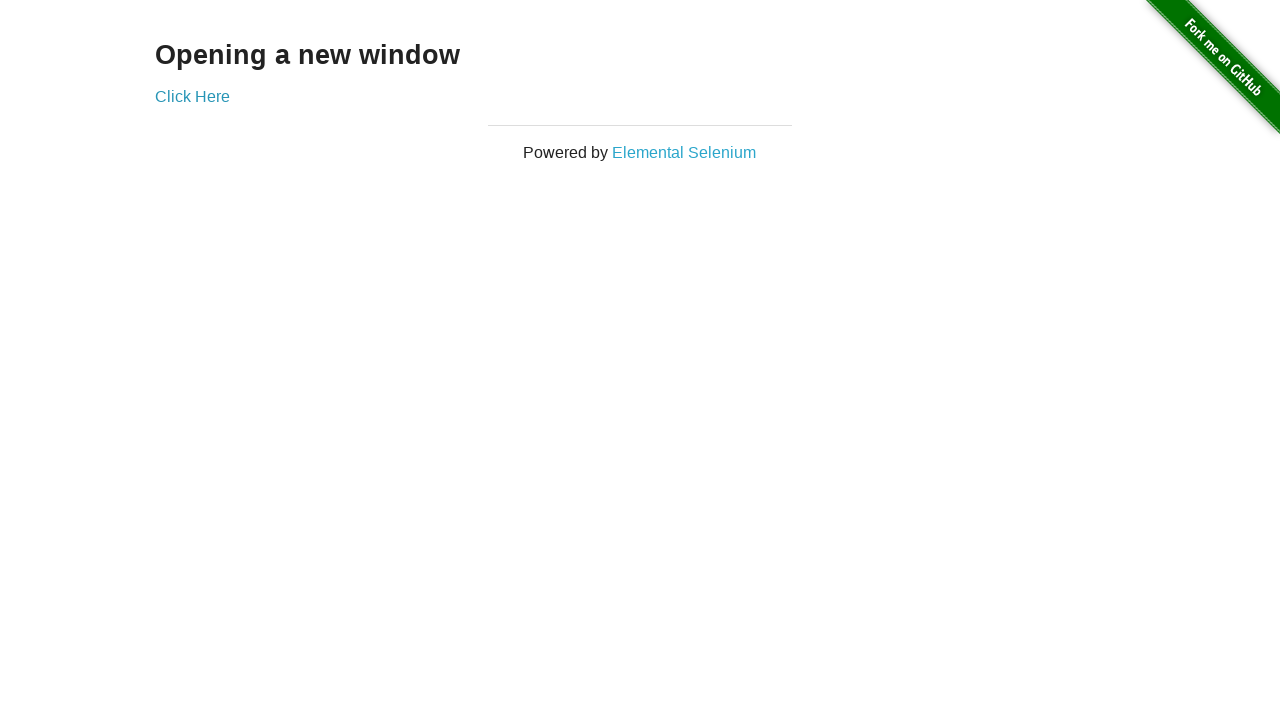